Tests keyboard actions on a text comparison website by typing text in the first textarea, selecting all with Ctrl+A, copying with Ctrl+C, tabbing to the second textarea, and pasting with Ctrl+V.

Starting URL: https://text-compare.com/

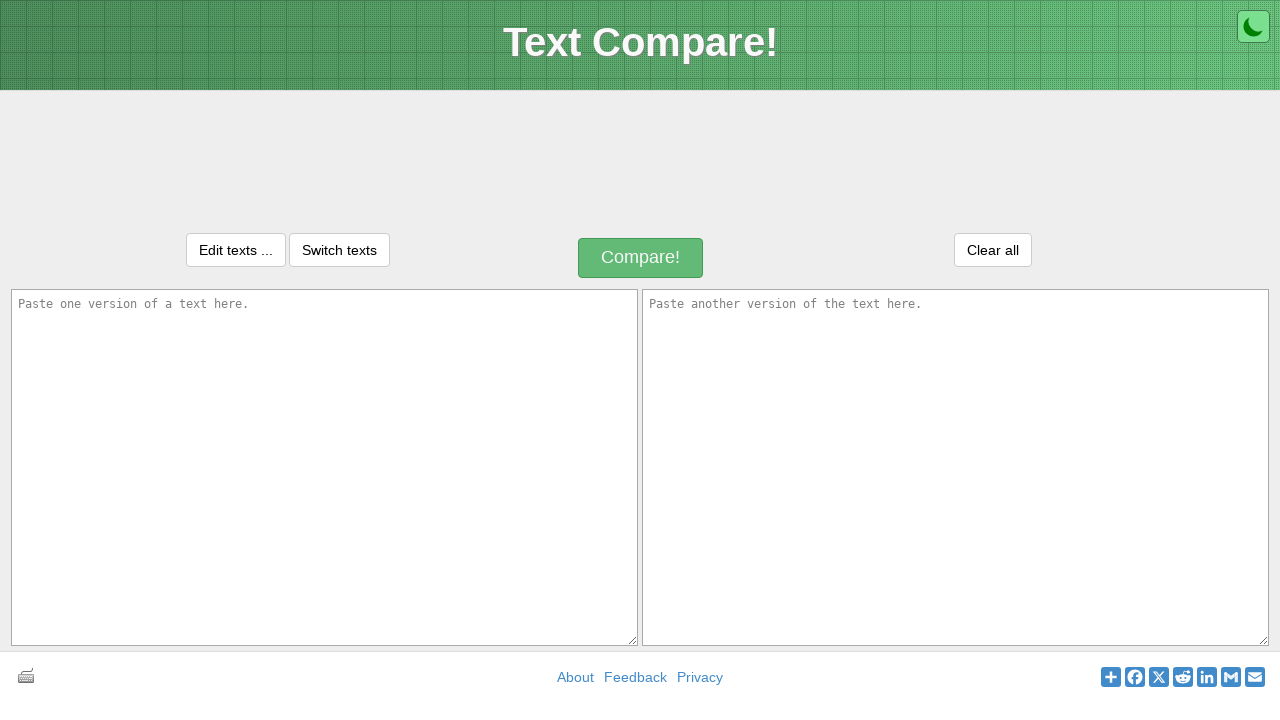

Typed 'Welcome' into the first textarea on textarea#inputText1
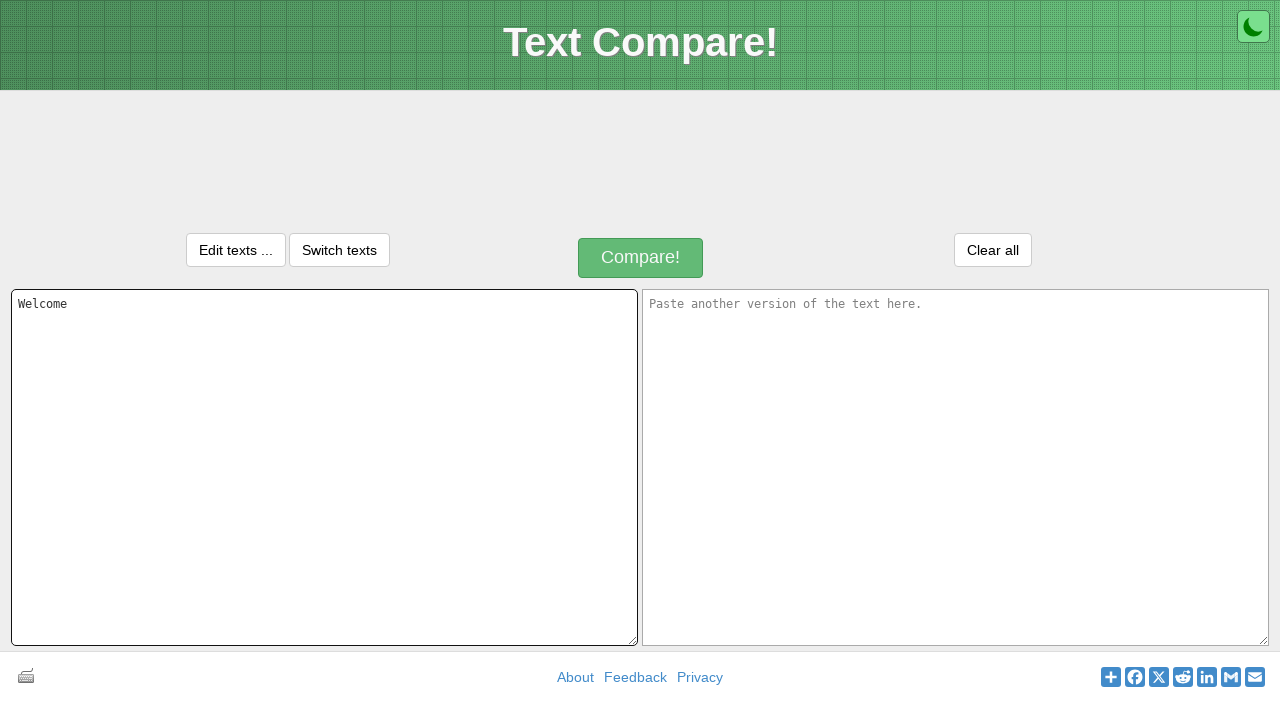

Clicked on the first textarea to ensure focus at (324, 467) on textarea#inputText1
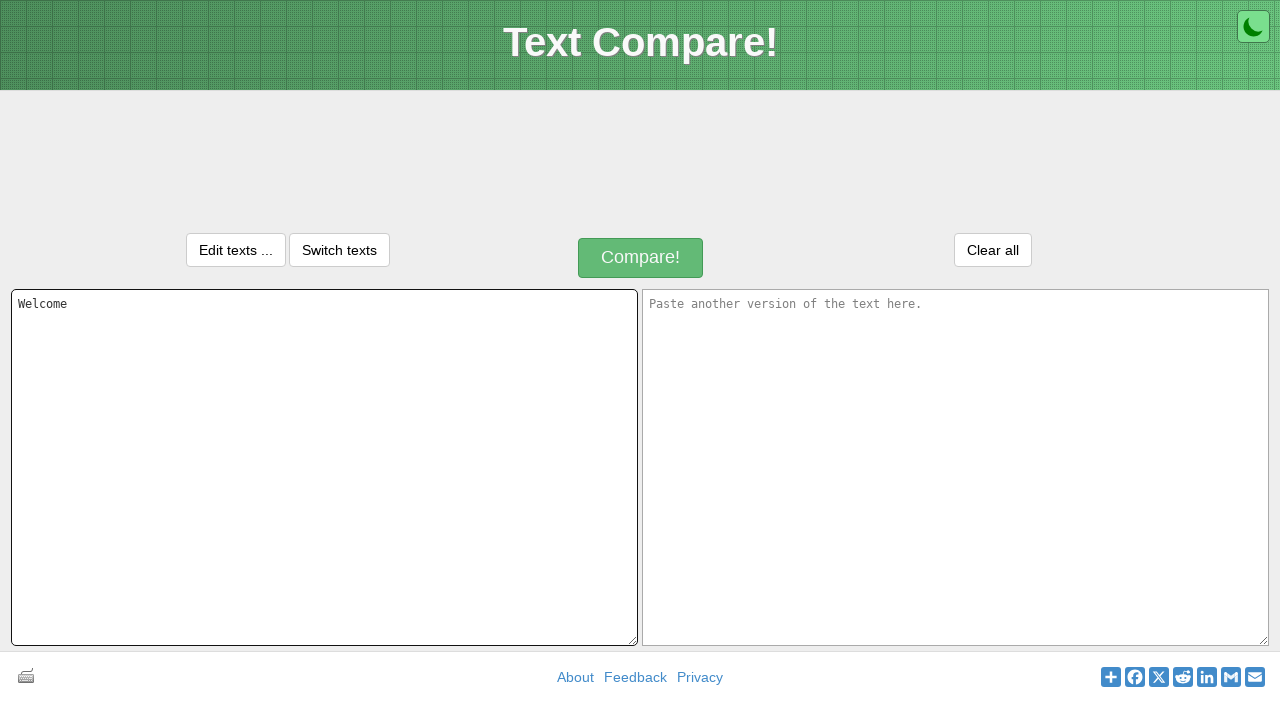

Selected all text in first textarea with Ctrl+A
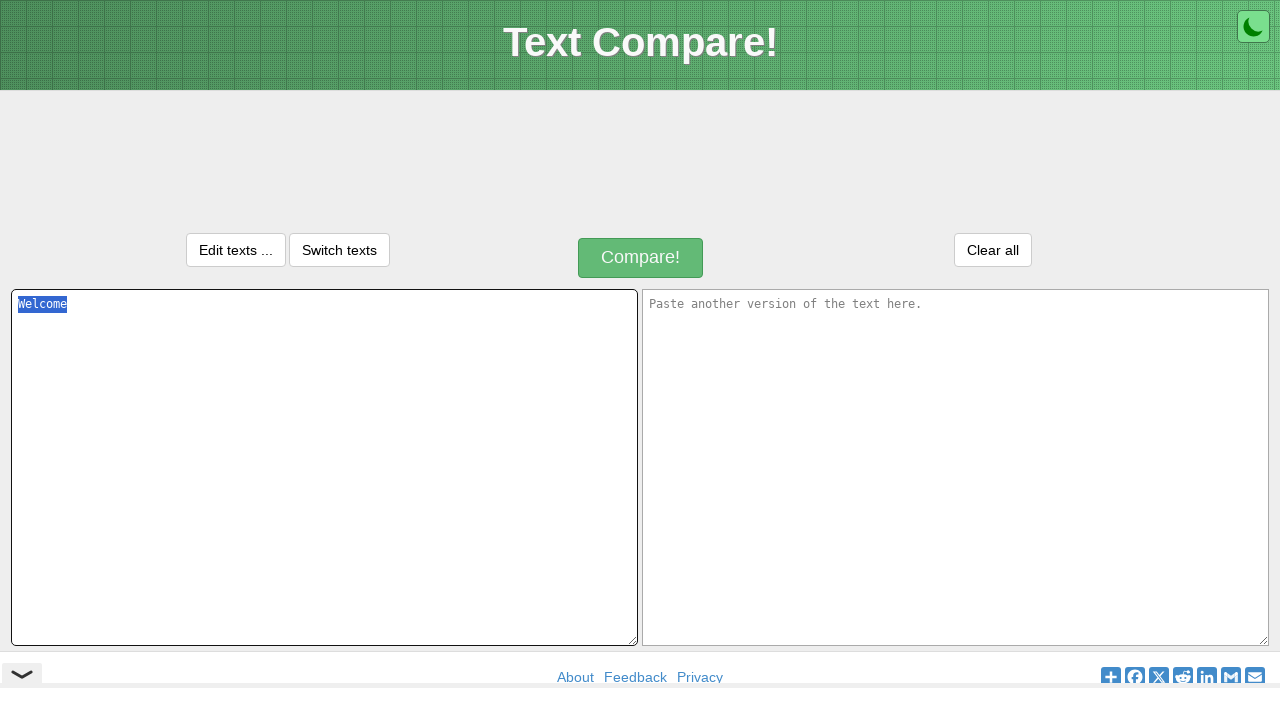

Copied selected text with Ctrl+C
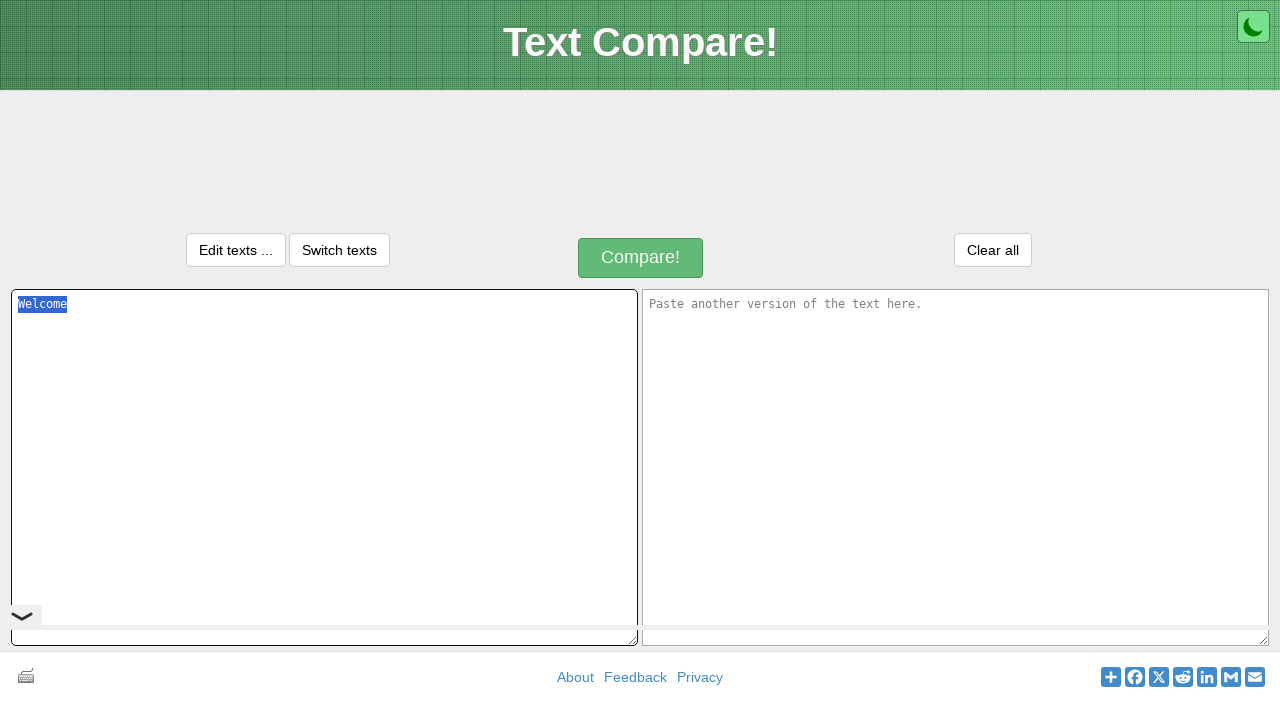

Pressed Tab to move focus to the second textarea
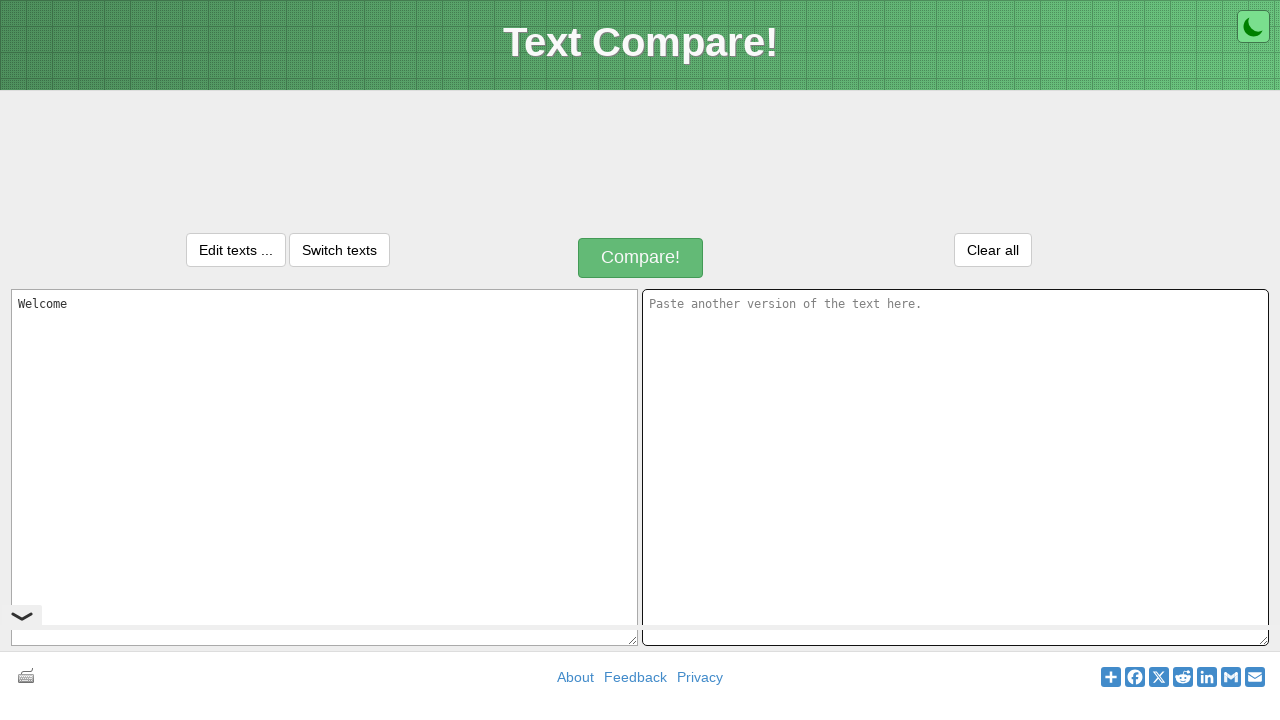

Pasted text into the second textarea with Ctrl+V
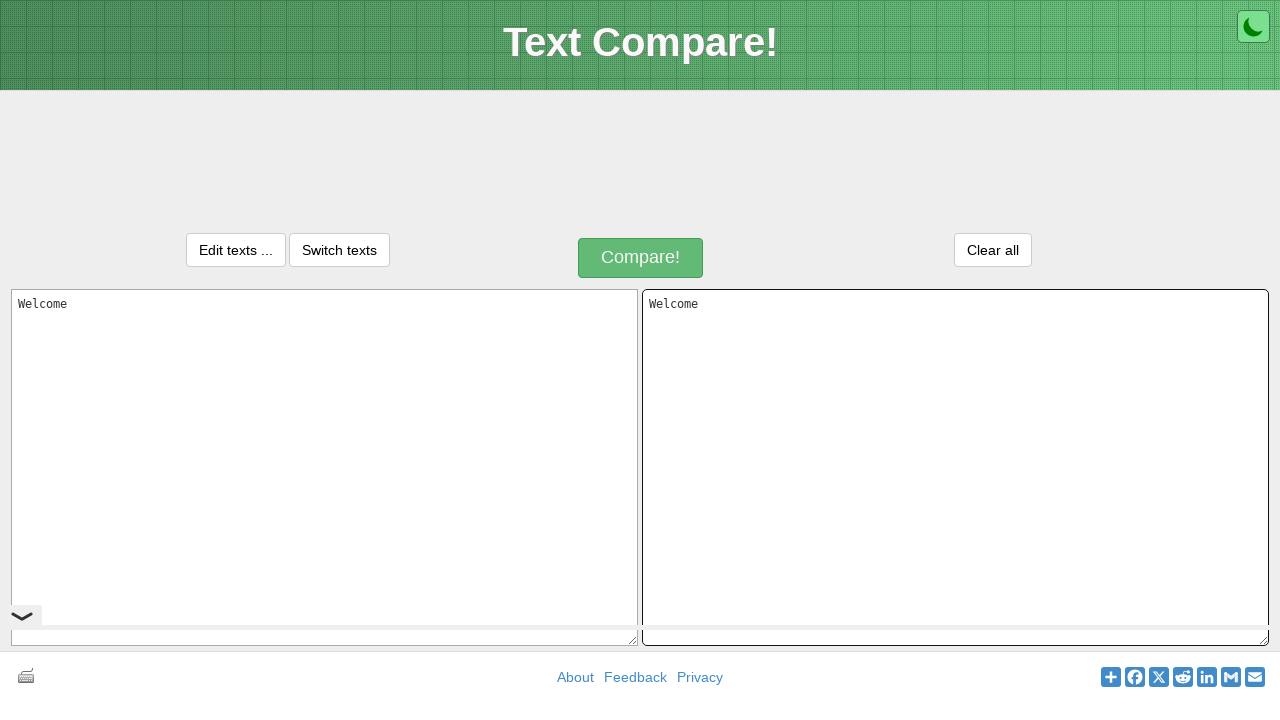

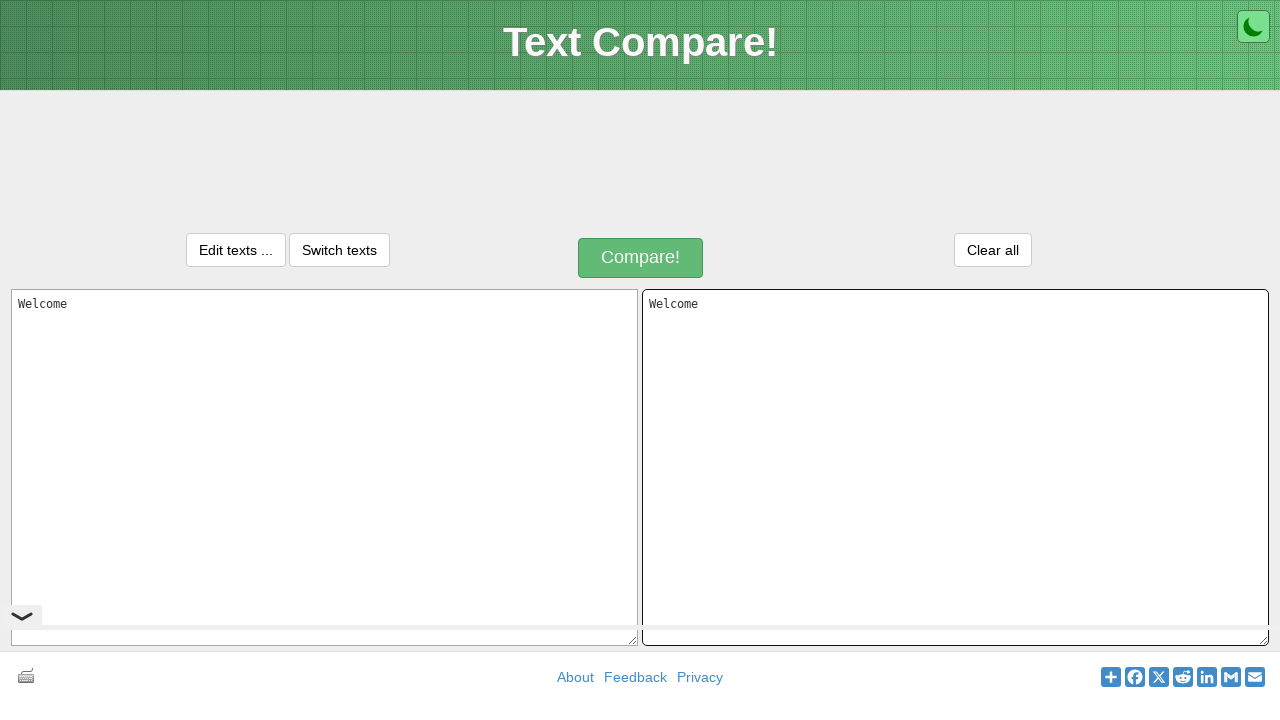